Tests adding a product to cart by navigating to the last page, selecting the last product, and adding it to cart

Starting URL: https://www.demoblaze.com/

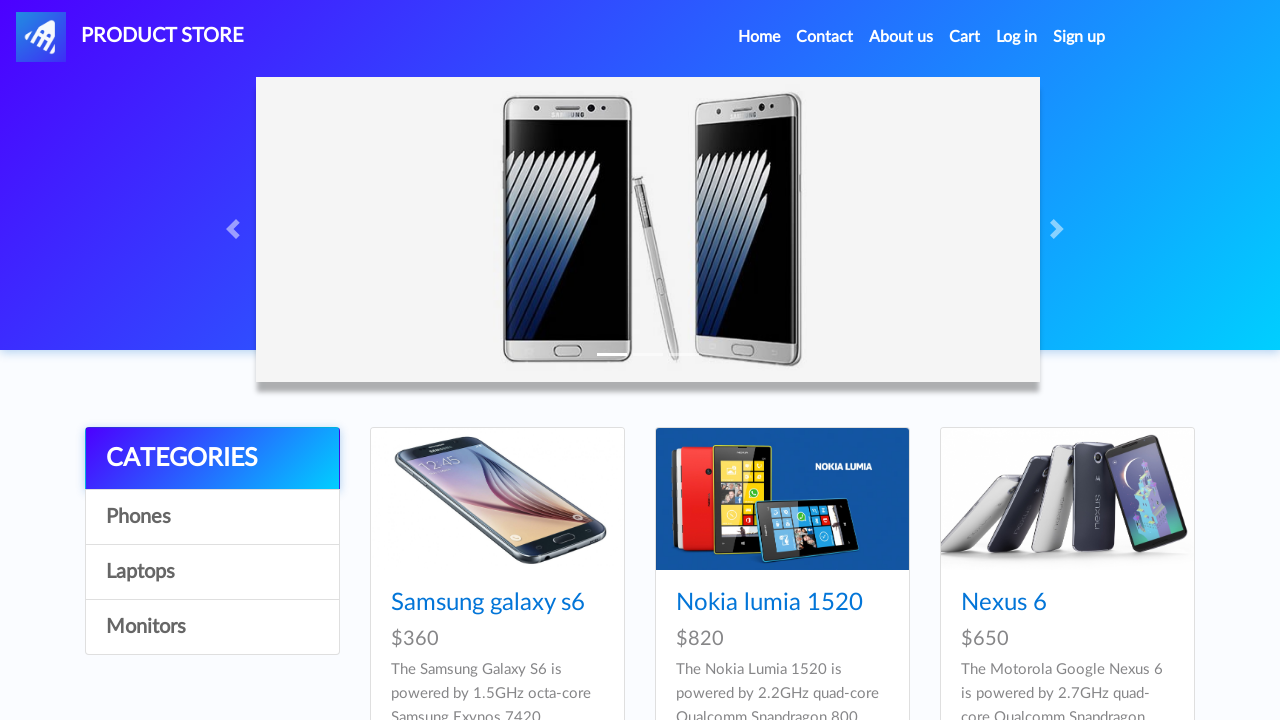

Scrolled next button into view
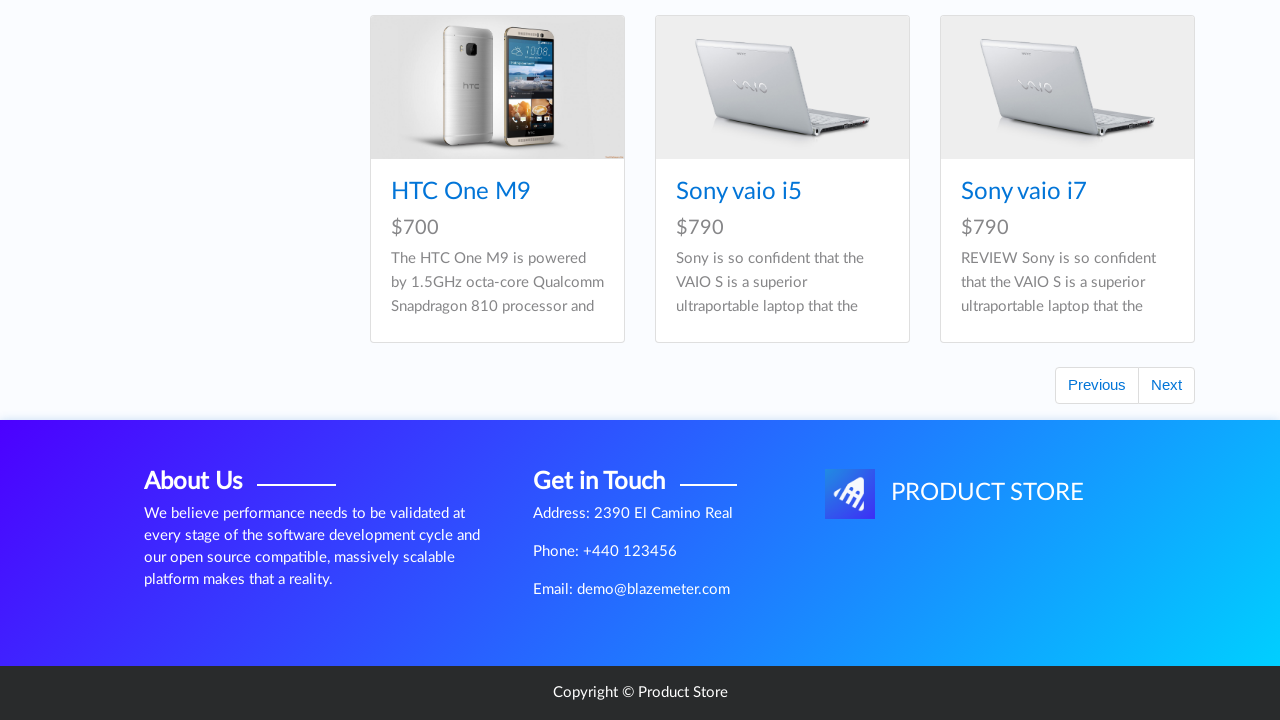

Clicked next button to navigate to next page at (1166, 385) on #next2
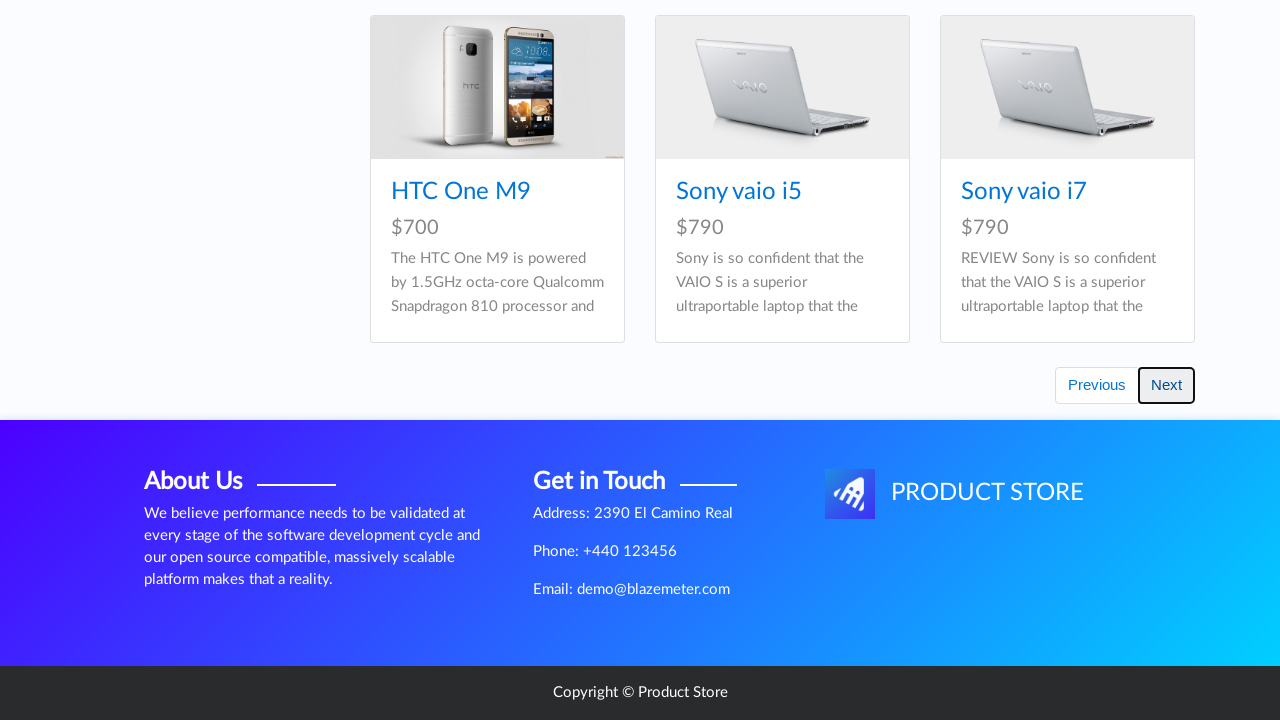

Waited 3 seconds for page to load
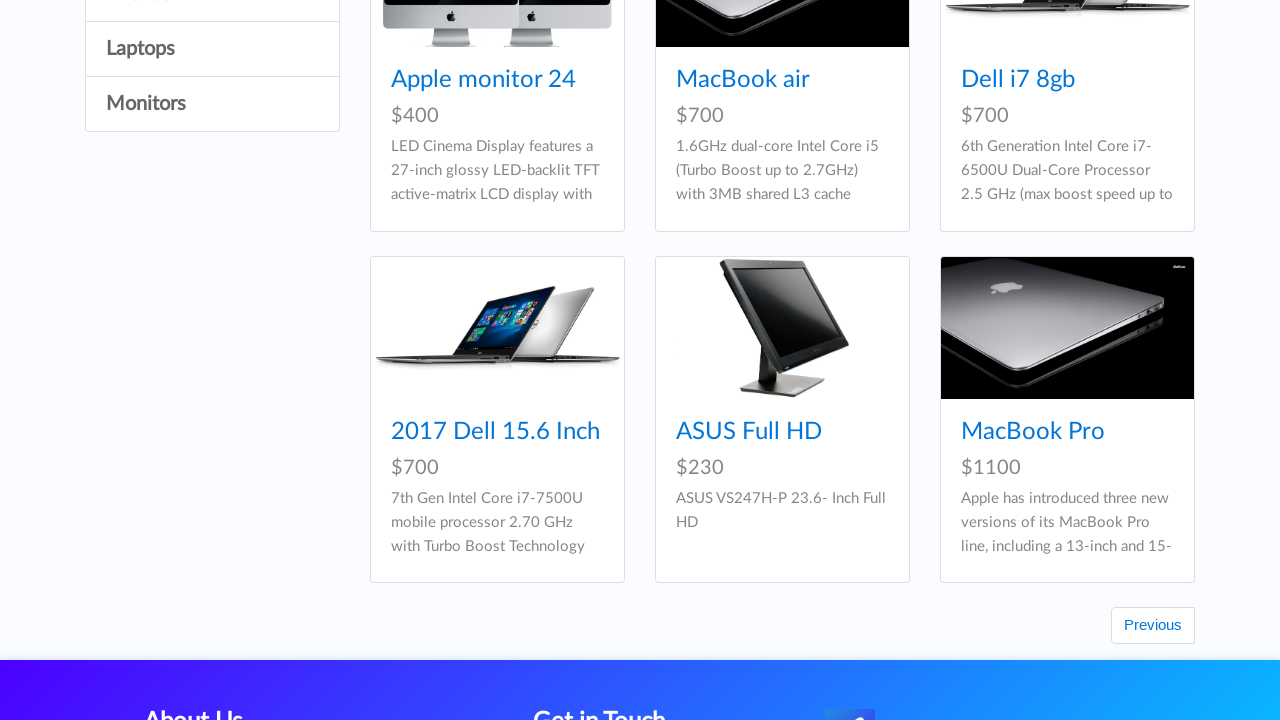

Clicked on the last product in the list at (1033, 432) on xpath=//*[@id='tbodyid']/div[last()]/div/div/h4/a
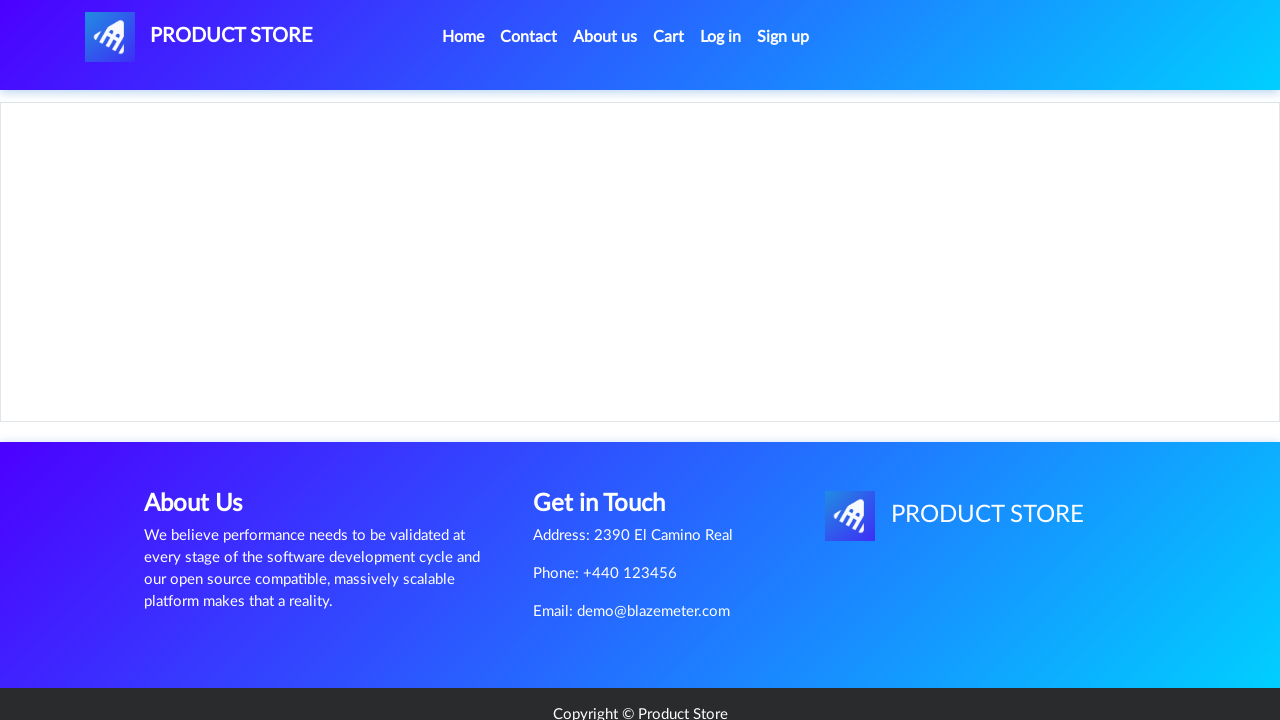

Clicked 'Add to cart' button at (610, 440) on xpath=//*[@id='tbodyid']/div[2]/div/a
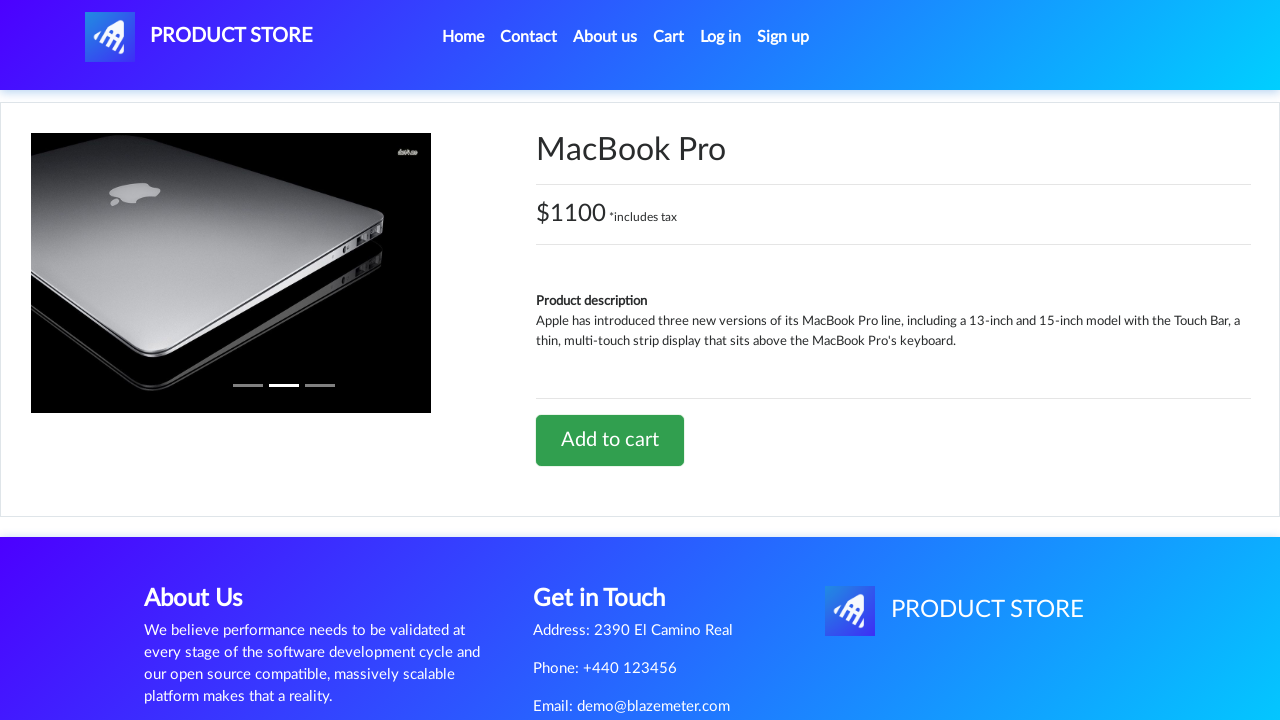

Set up dialog handler to accept alerts
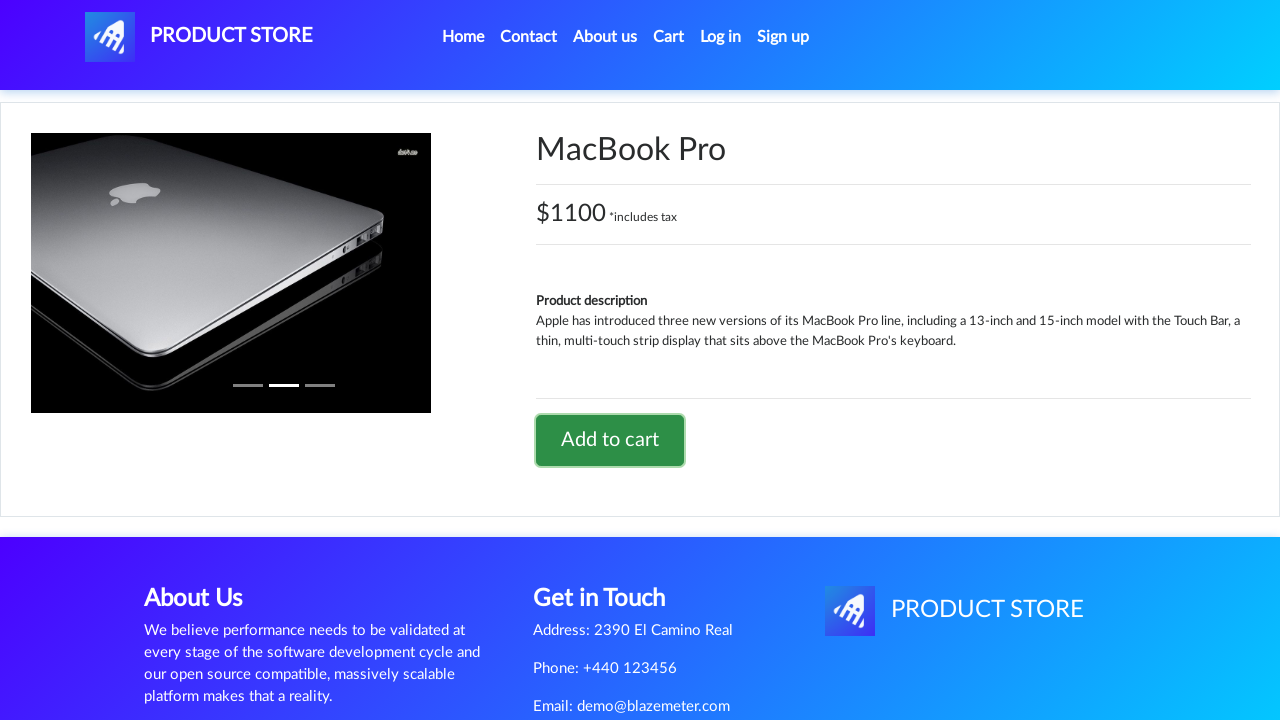

Waited 2 seconds for confirmation
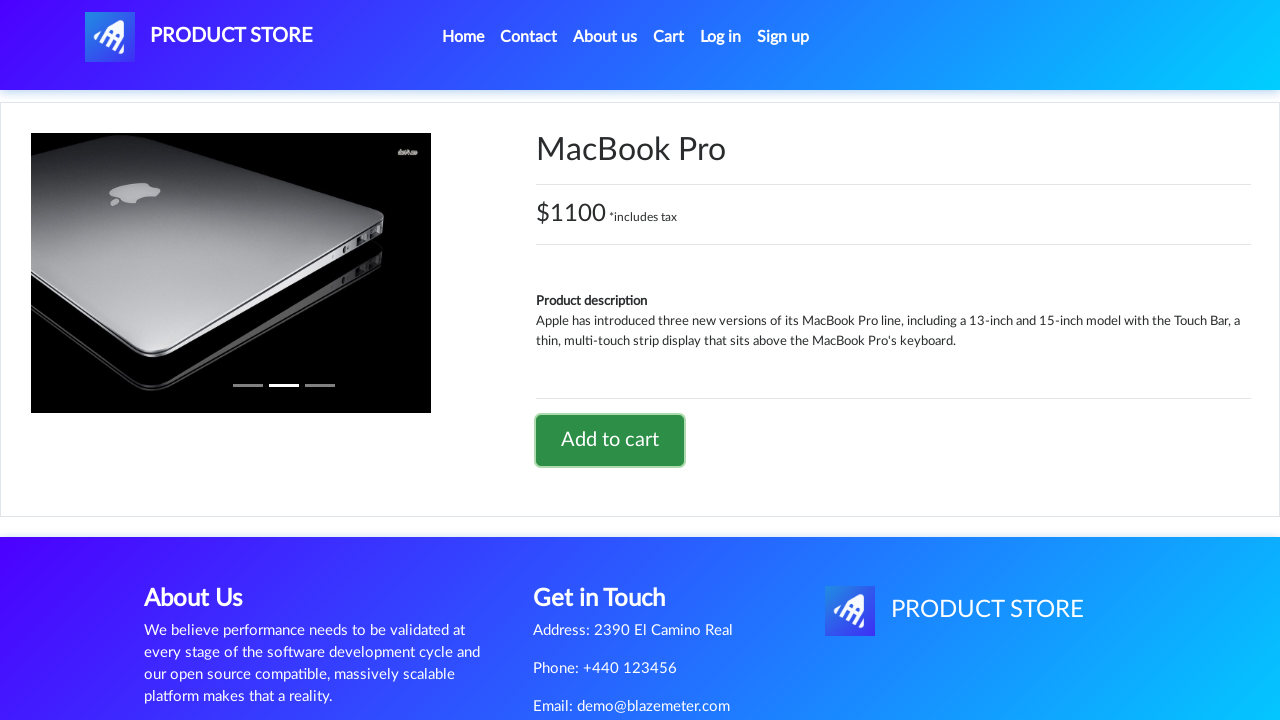

Clicked on cart button to navigate to cart at (669, 37) on #cartur
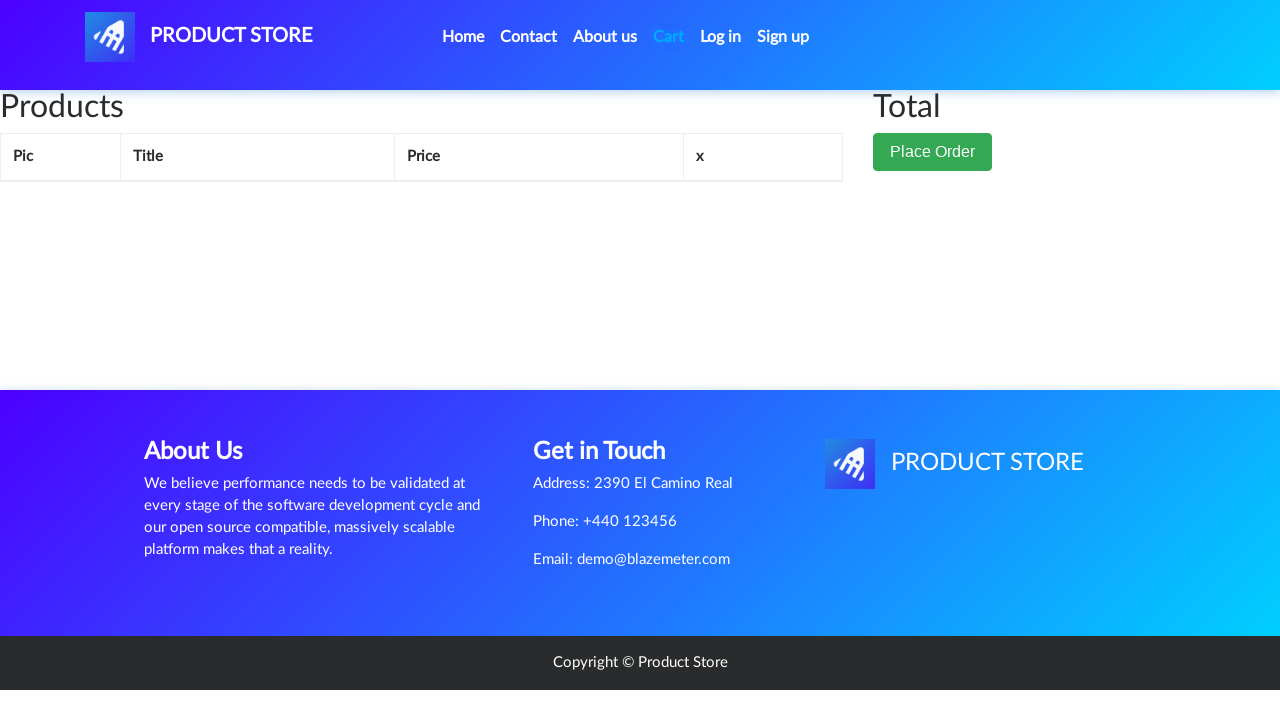

Verified product successfully added to cart
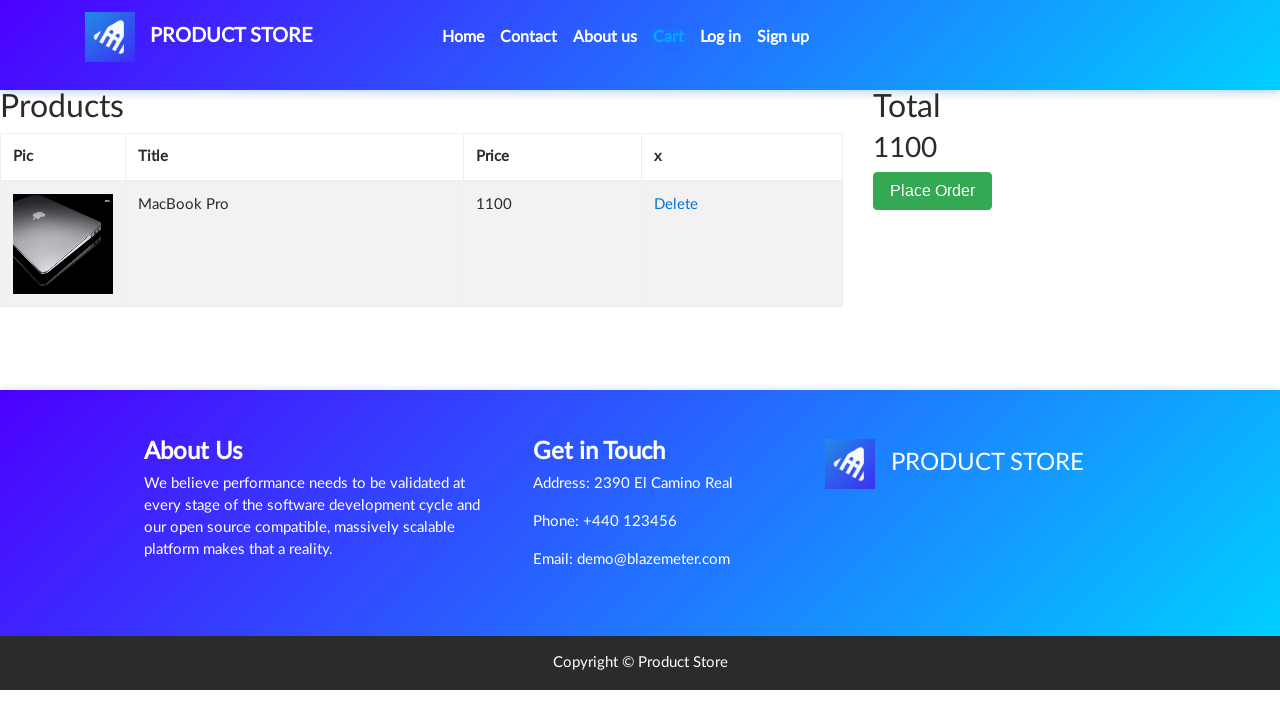

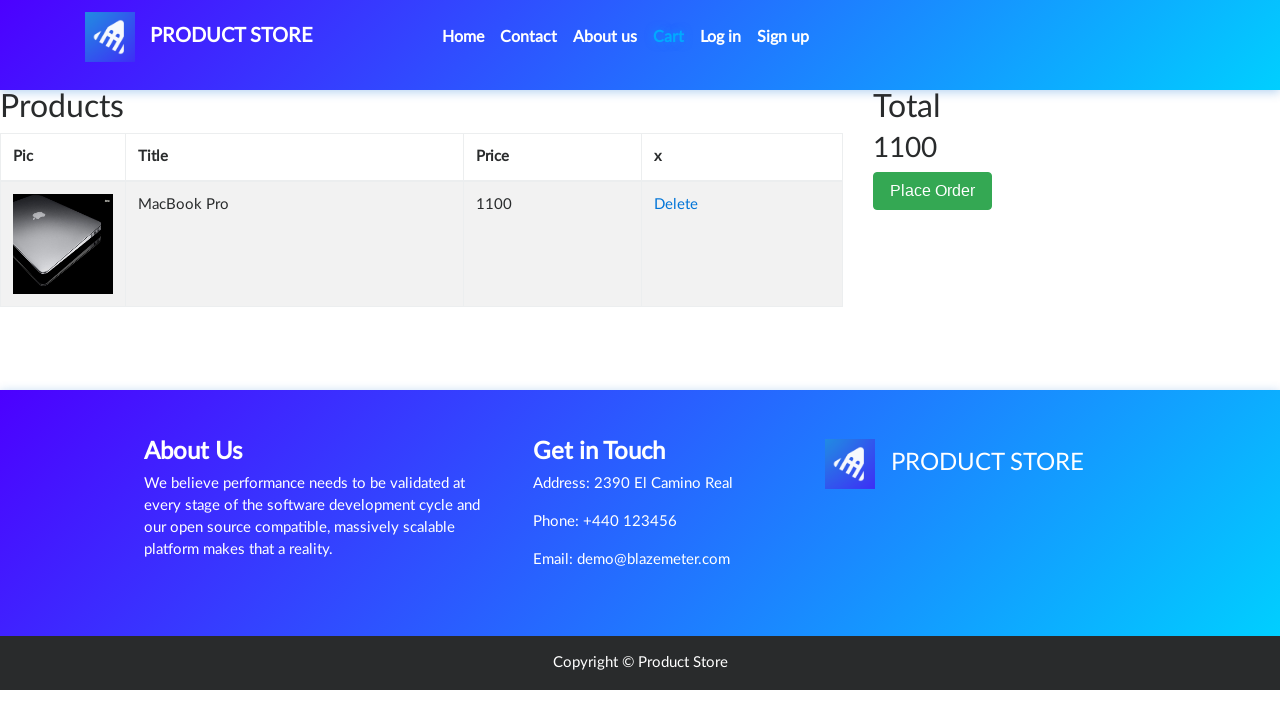